Navigates to a sports statistics page and clicks on the "All matches" filter button to display all match data

Starting URL: https://www.adamchoi.co.uk/overs/detailed

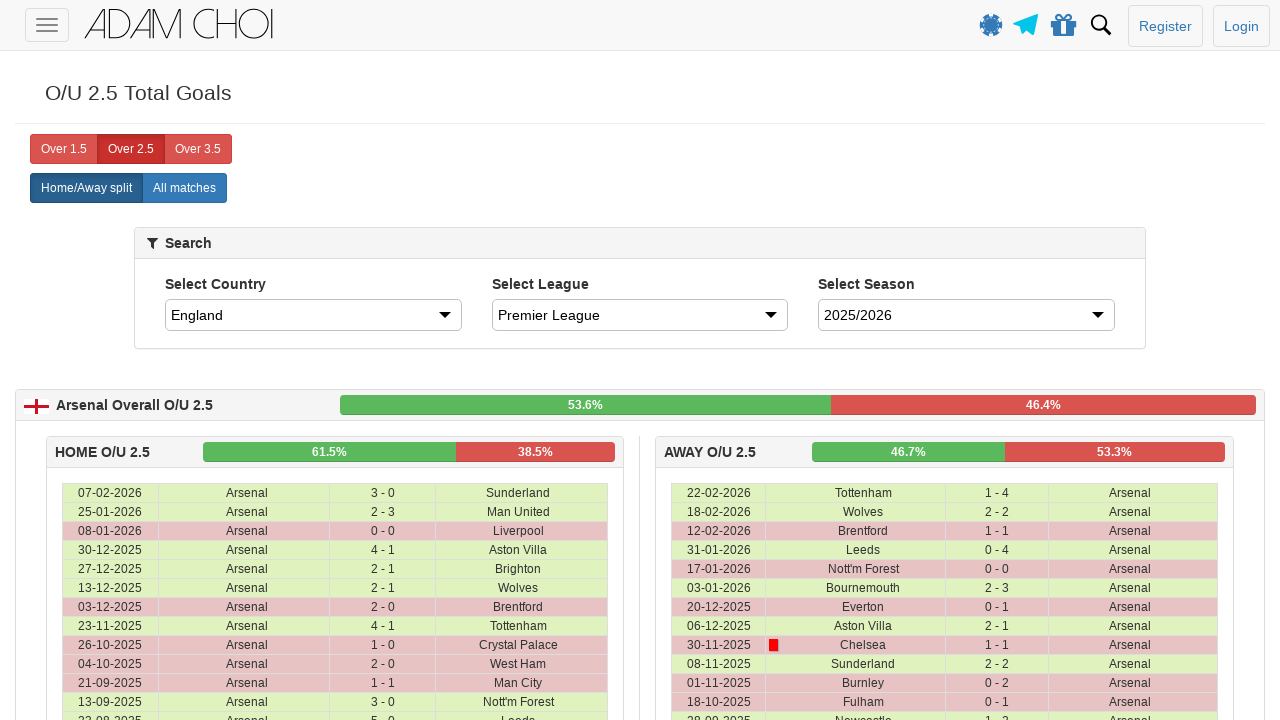

Navigated to sports statistics page
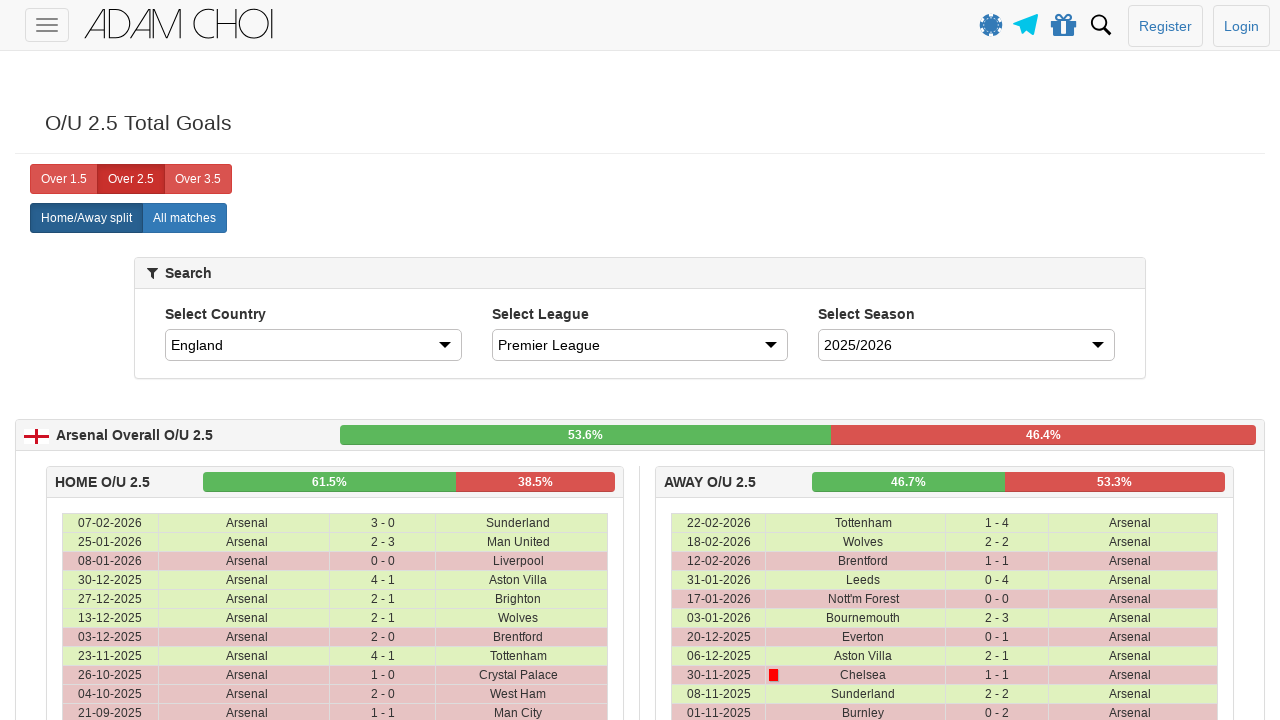

Clicked on 'All matches' filter button to display all match data at (184, 218) on xpath=//label[@analytics-event="All matches"]
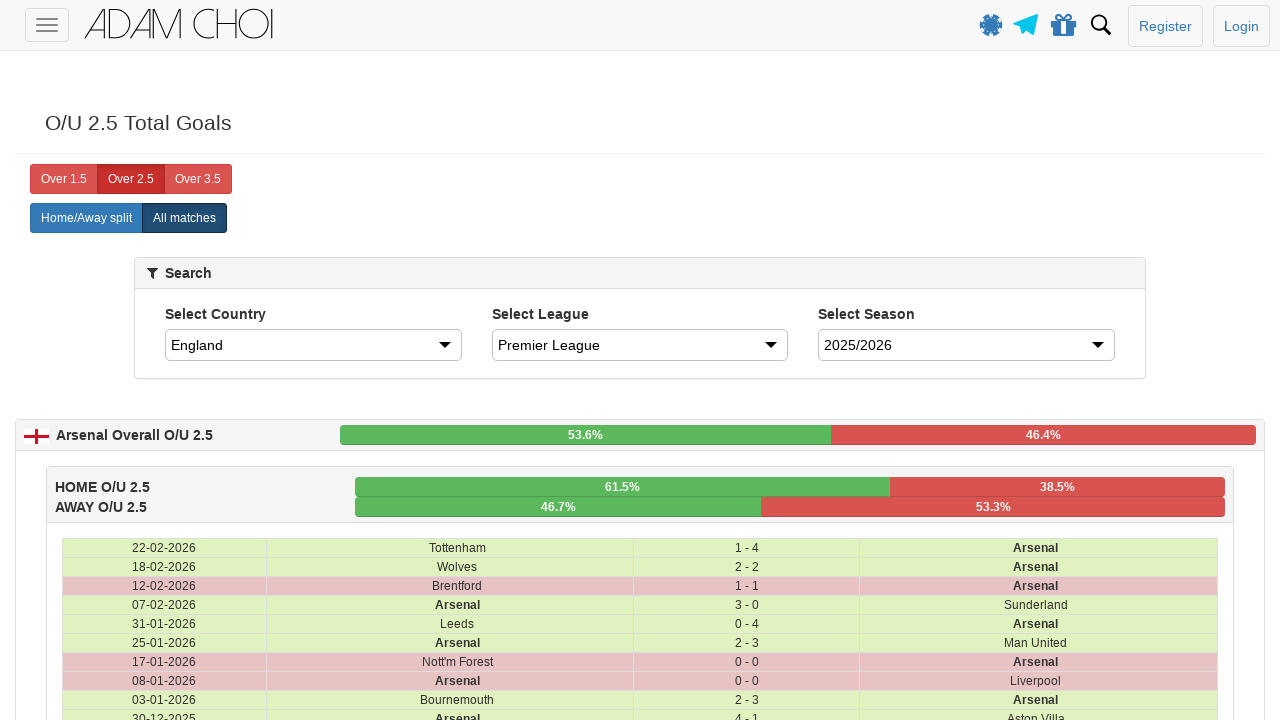

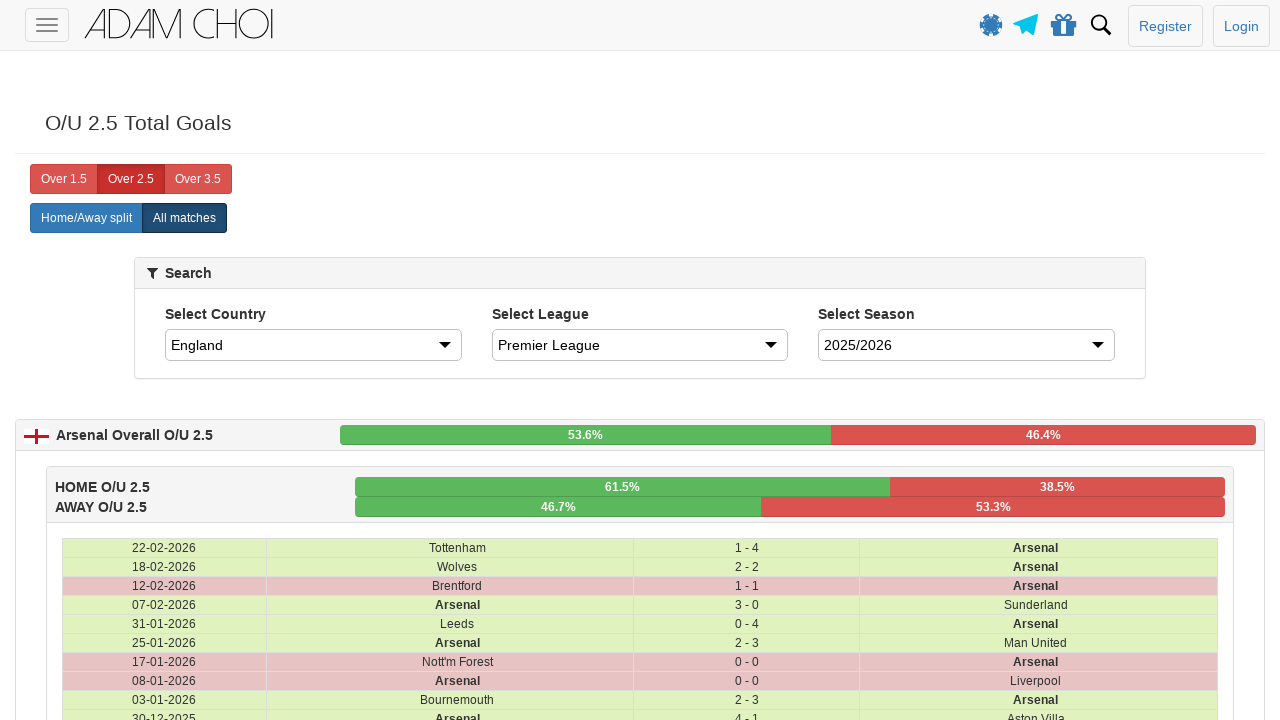